Tests attempting to type into a regular text field (username) on a test form page

Starting URL: https://keepass.info/help/kb/testform.html

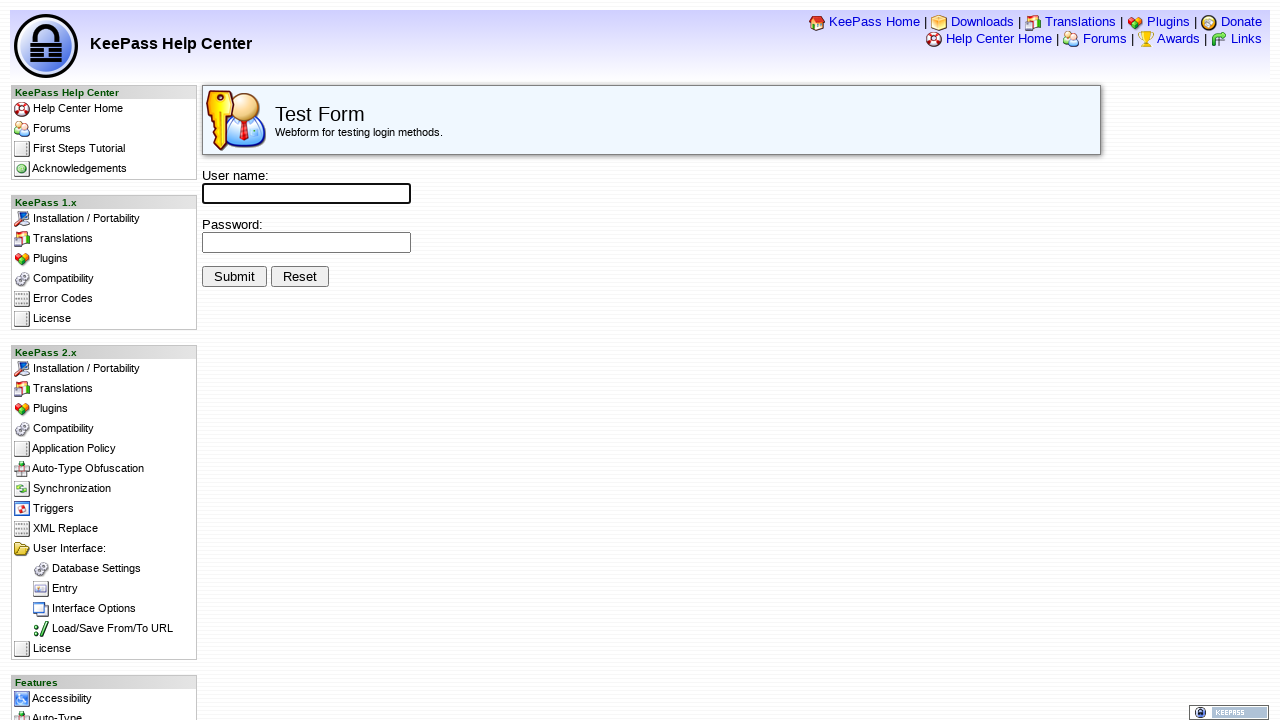

Waited for username field to be available
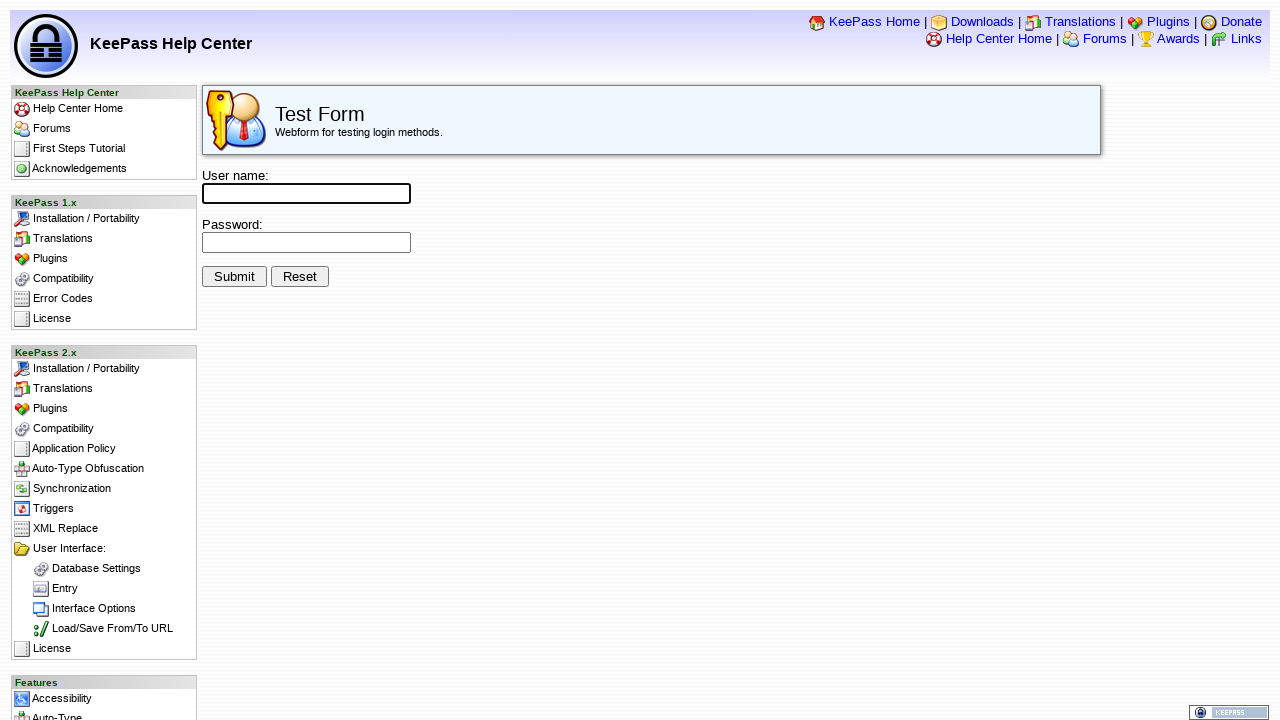

Filled username field with 'Test-Editor' on input[name='user']
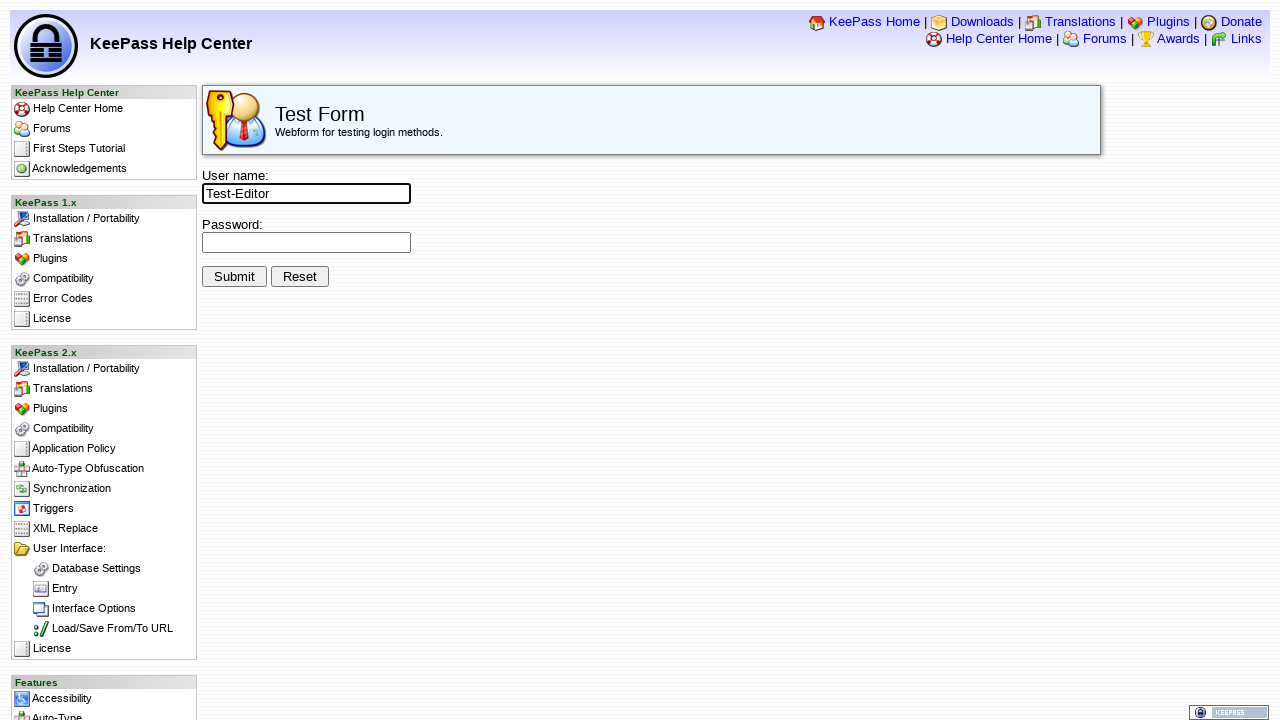

Retrieved value from username field
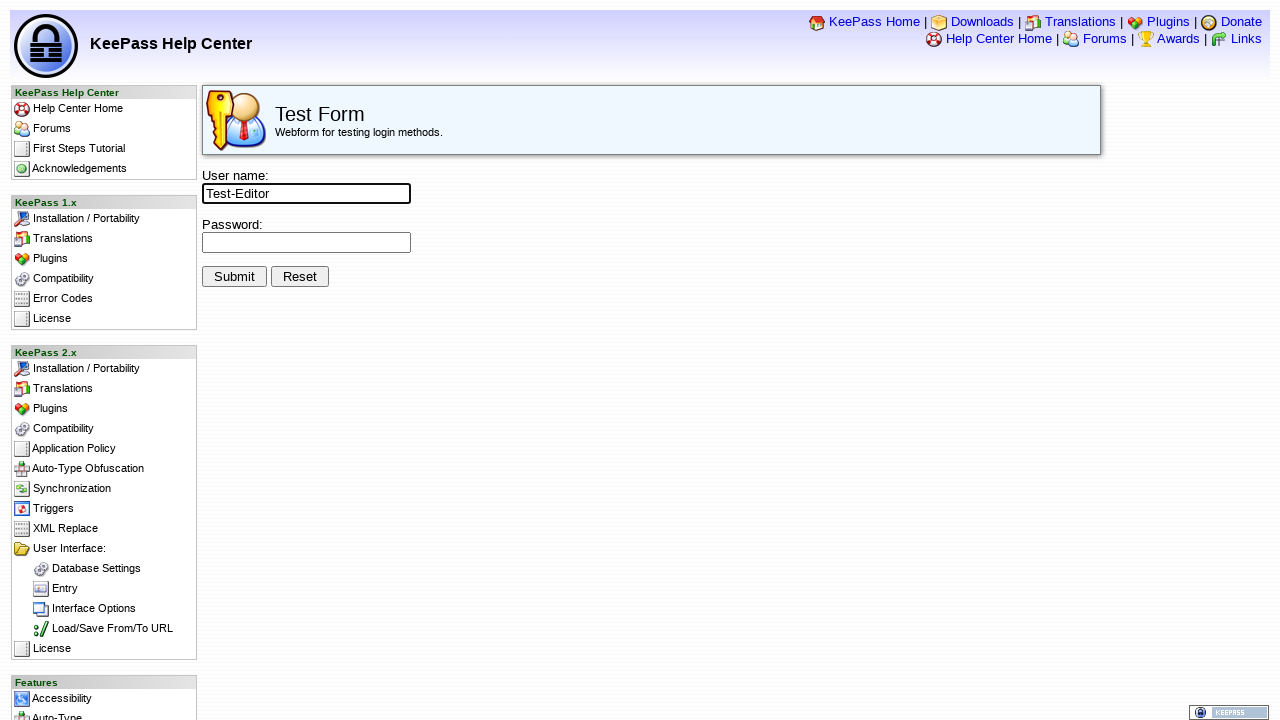

Asserted username field contains correct value 'Test-Editor'
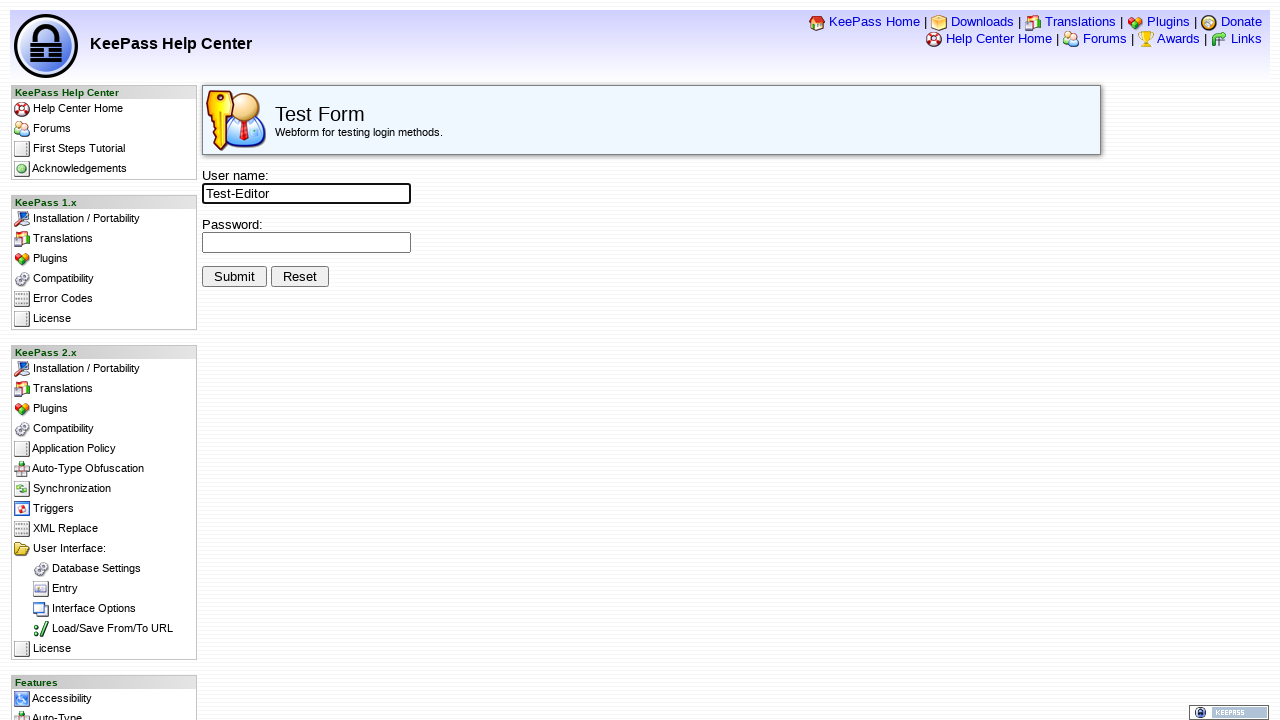

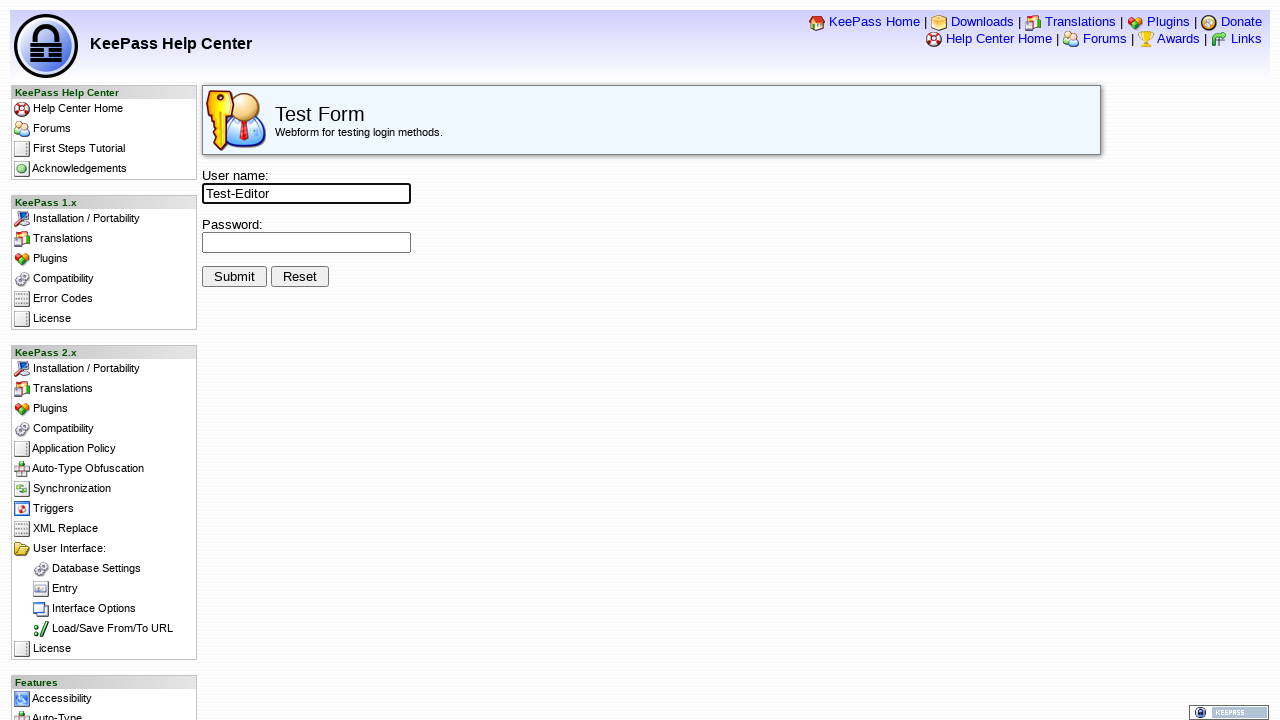